Tests drag and drop functionality on jQuery UI demo page by dragging an element into a droppable area within an iframe

Starting URL: https://jqueryui.com/droppable/

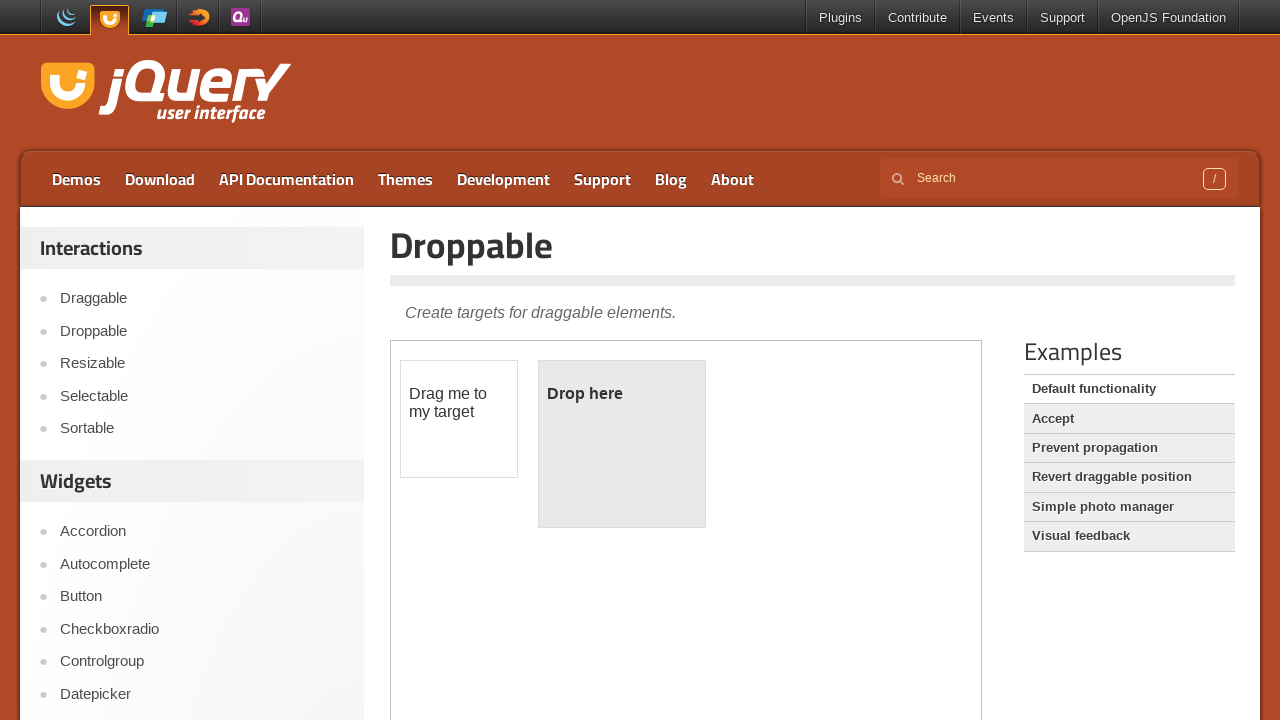

Located the iframe containing the drag and drop demo
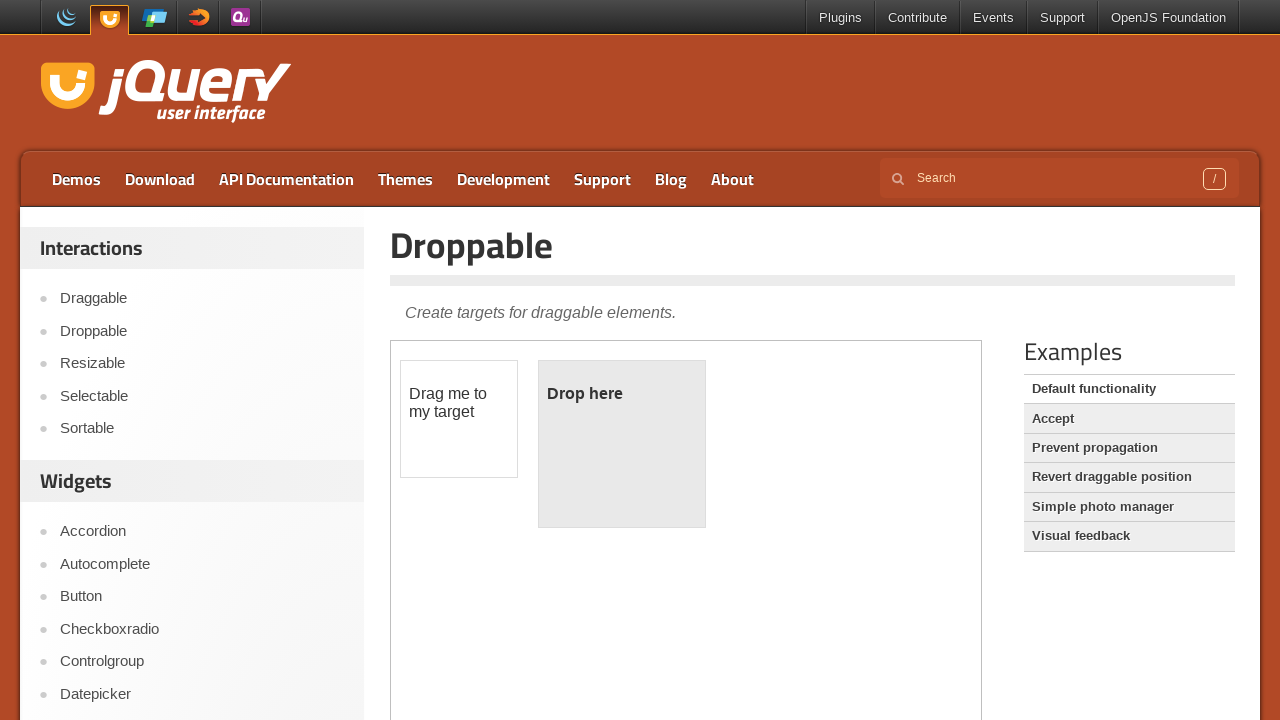

Located the draggable element
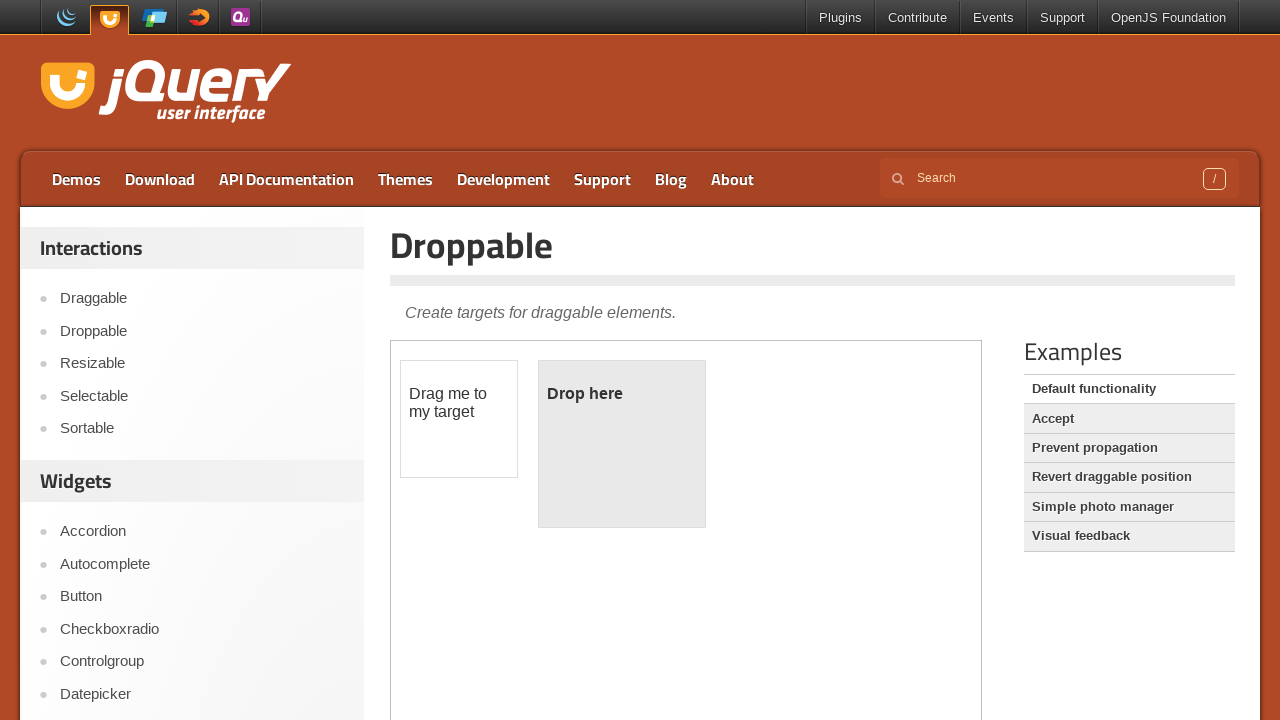

Located the droppable area
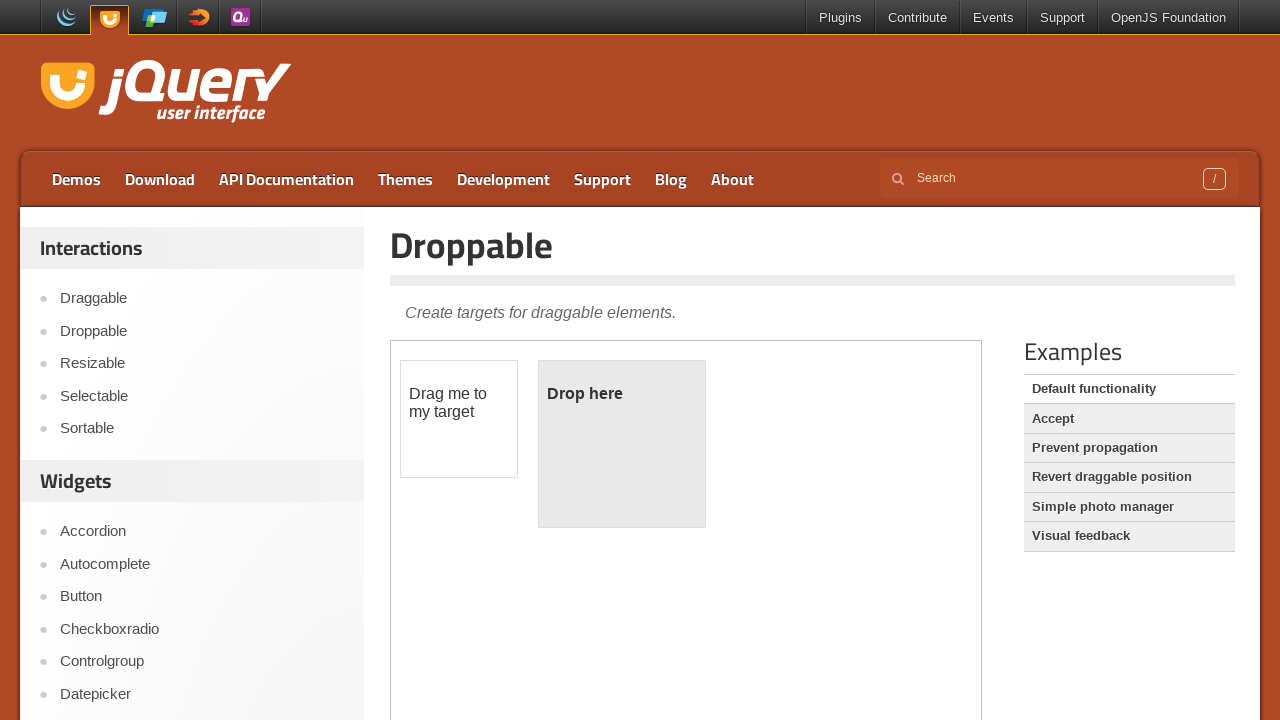

Dragged the draggable element into the droppable area at (622, 444)
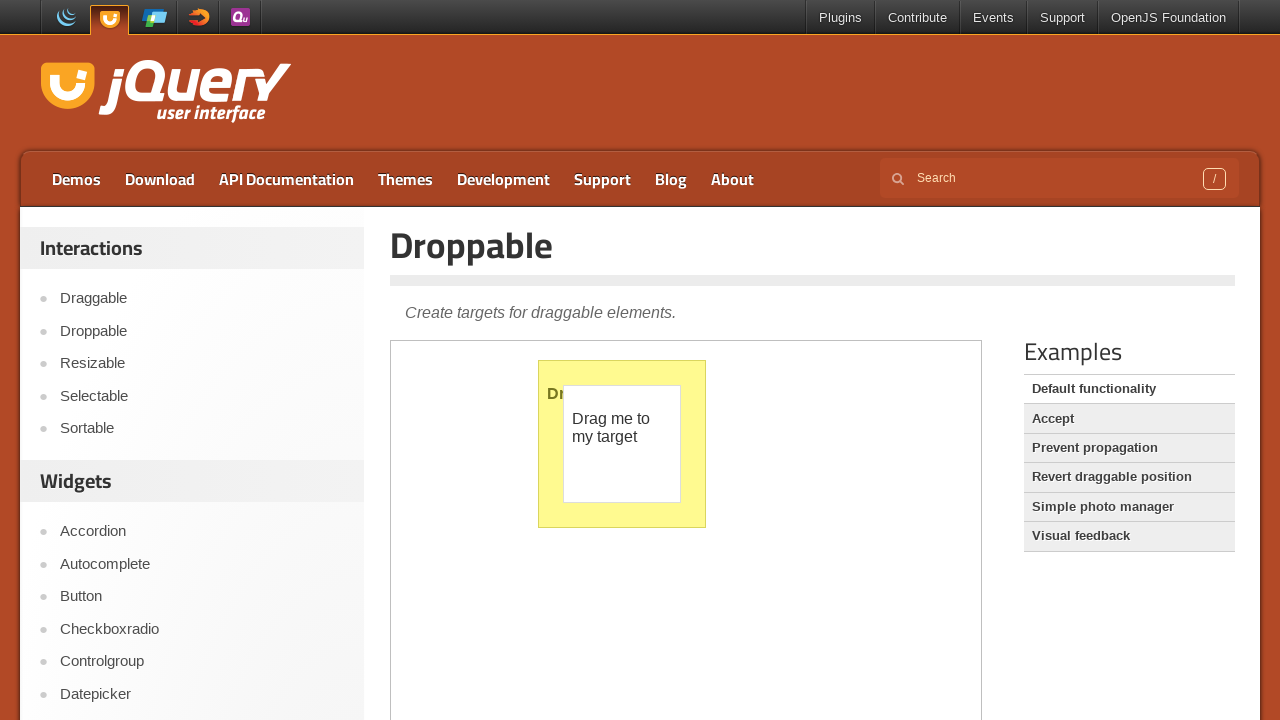

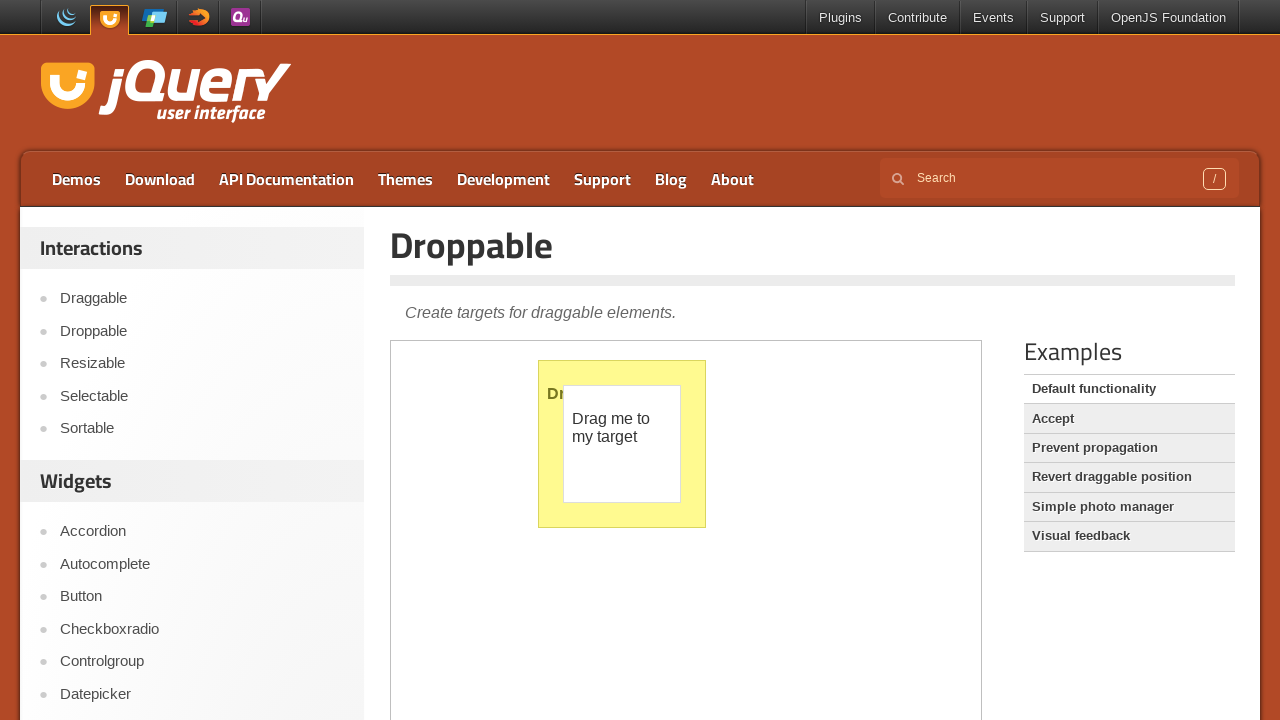